Tests prompt dialog functionality by clicking a button to trigger a prompt, entering text, and accepting it

Starting URL: https://omayo.blogspot.com/

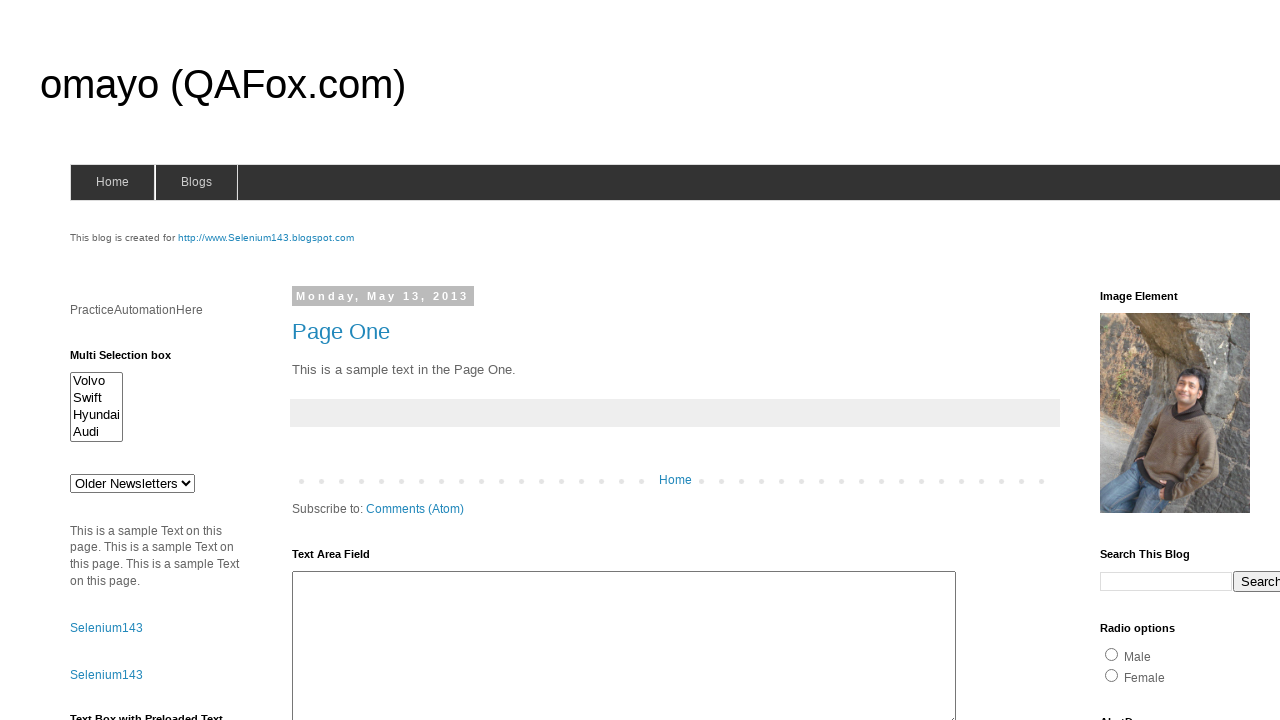

Set up dialog event handler for prompt
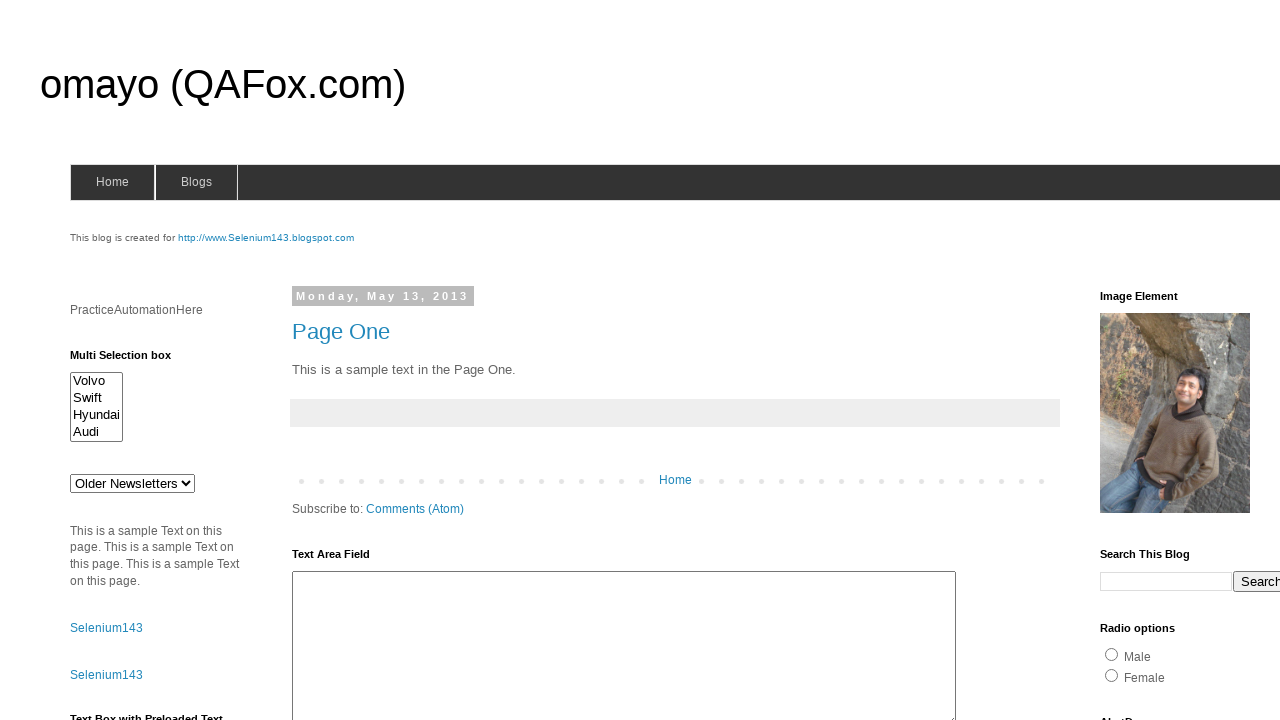

Clicked GetPrompt button to trigger prompt dialog at (1140, 361) on input[value='GetPrompt']
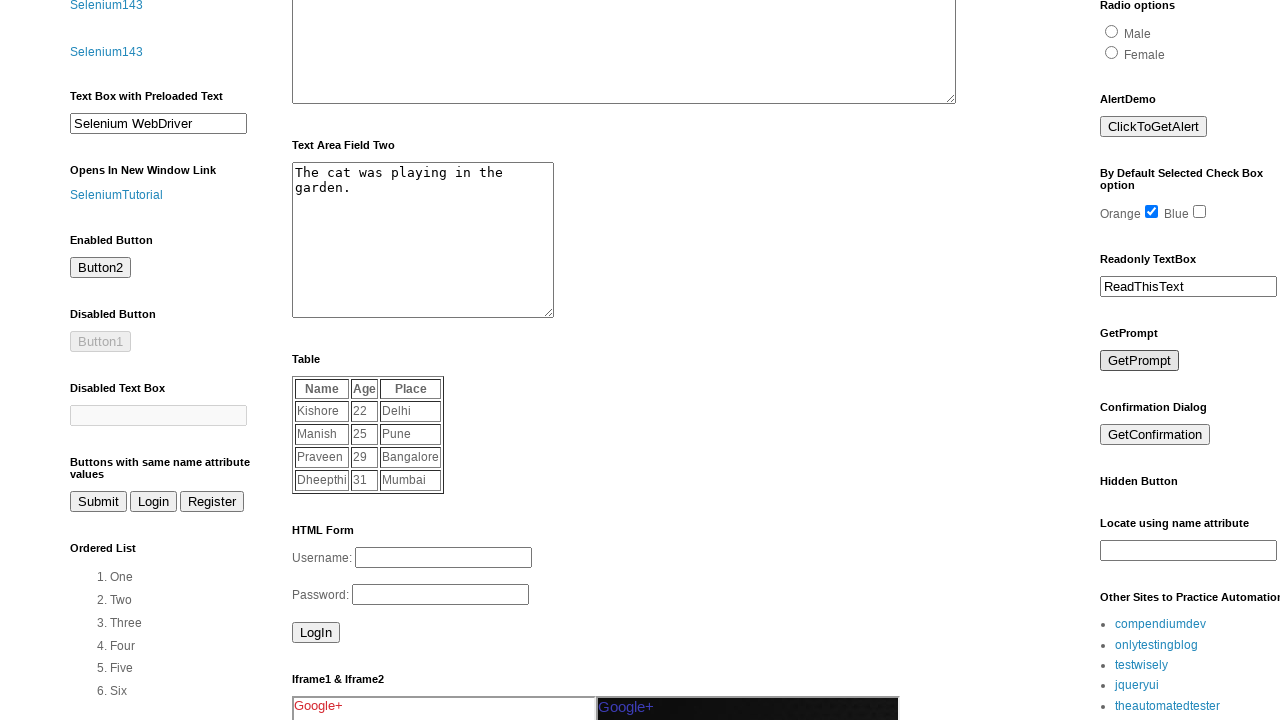

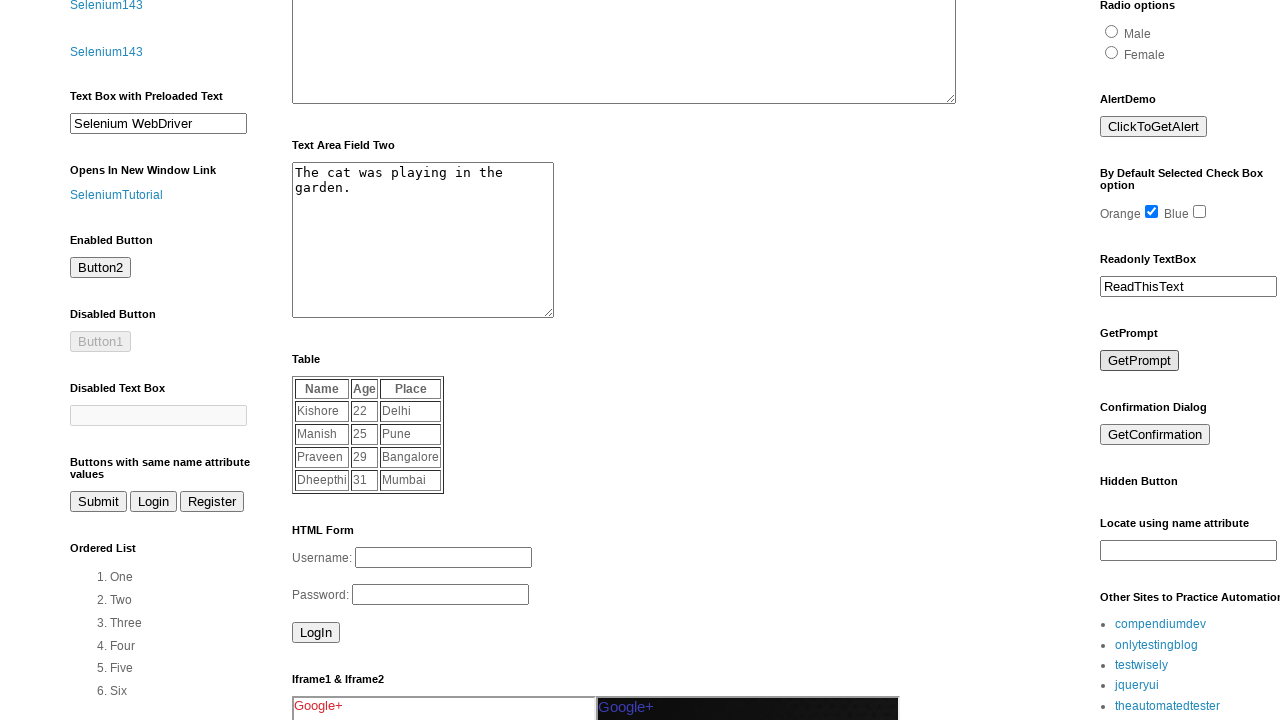